Navigates to Ultimate QA automation practice page and verifies the page title is correct

Starting URL: https://ultimateqa.com/automation/

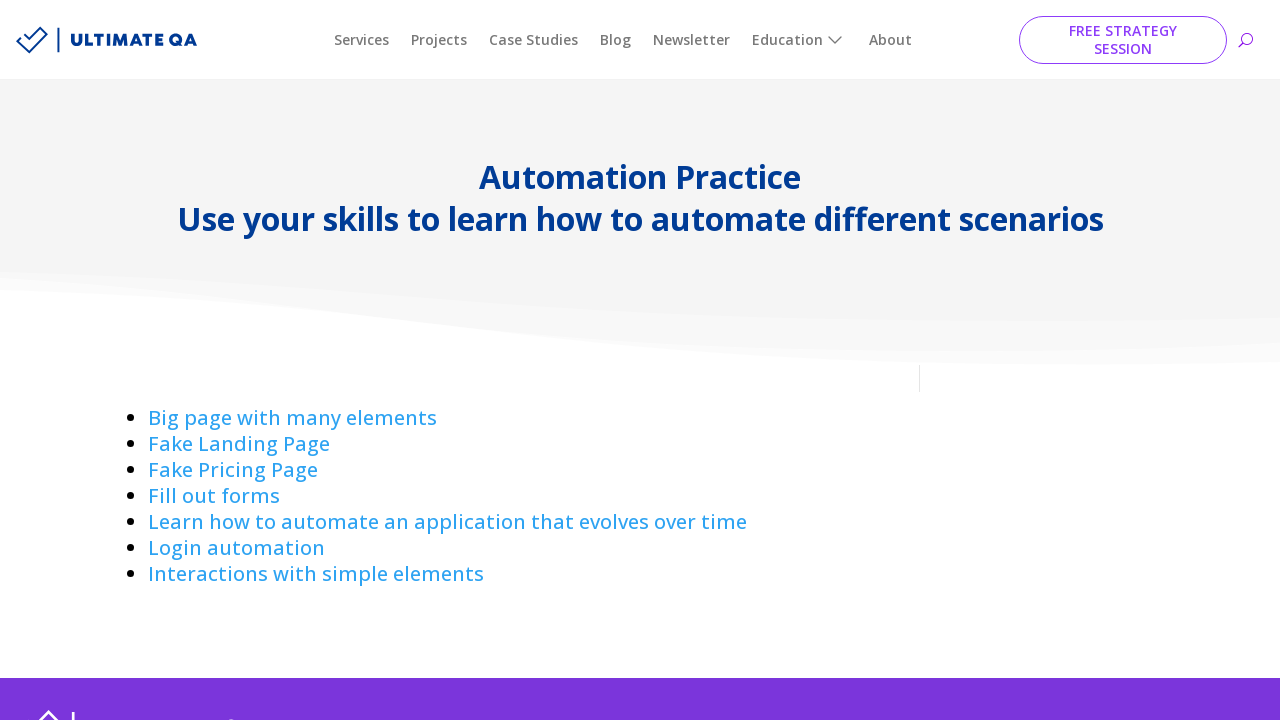

Navigated to Ultimate QA automation practice page
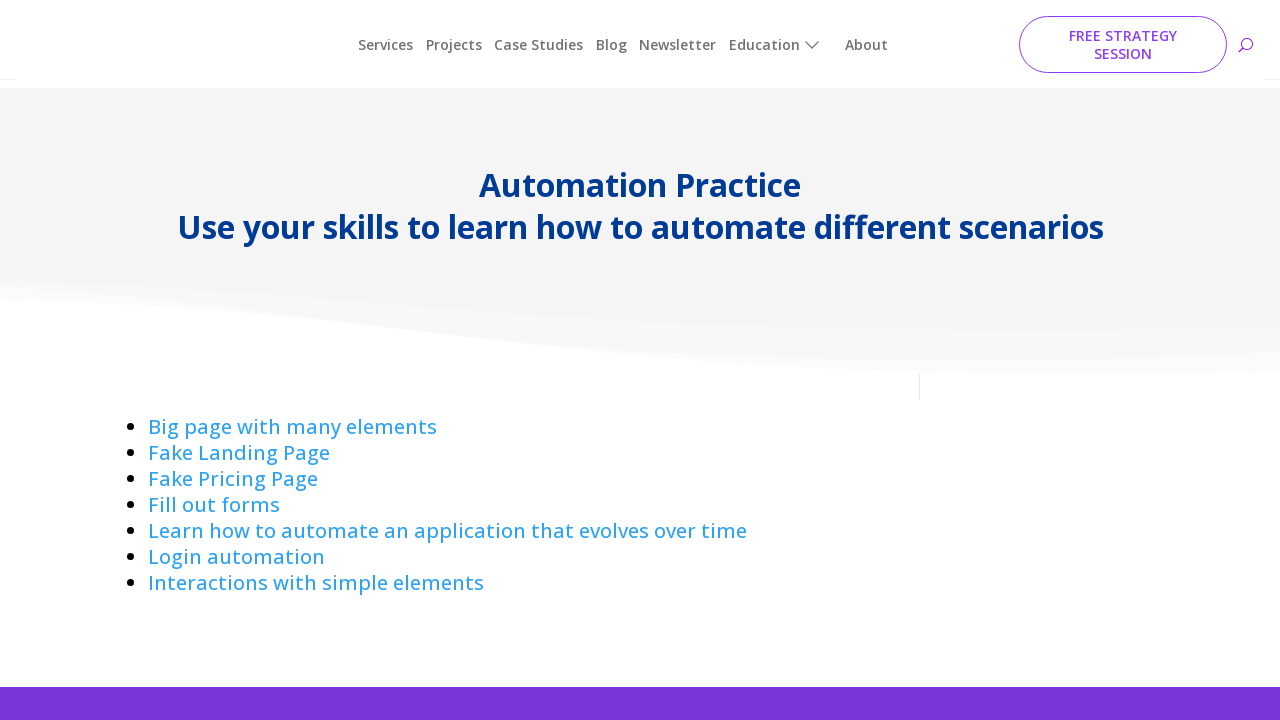

Verified page title matches 'Automation Practice - Ultimate QA'
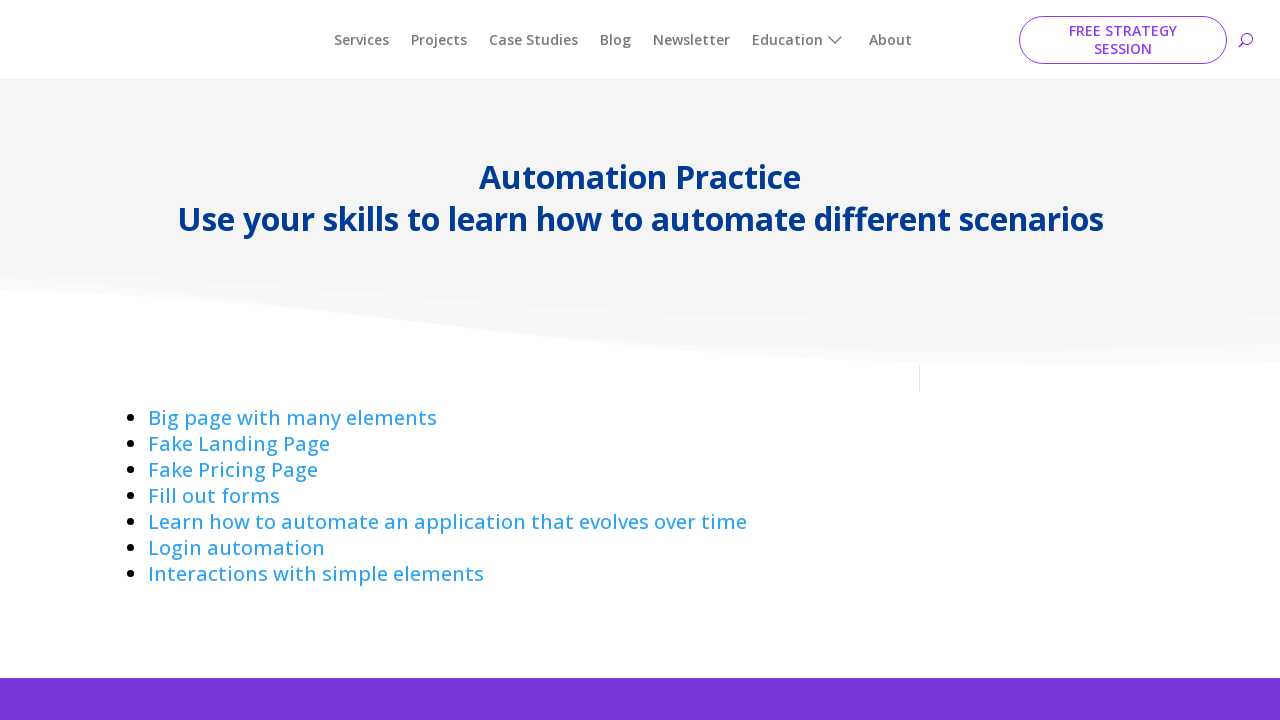

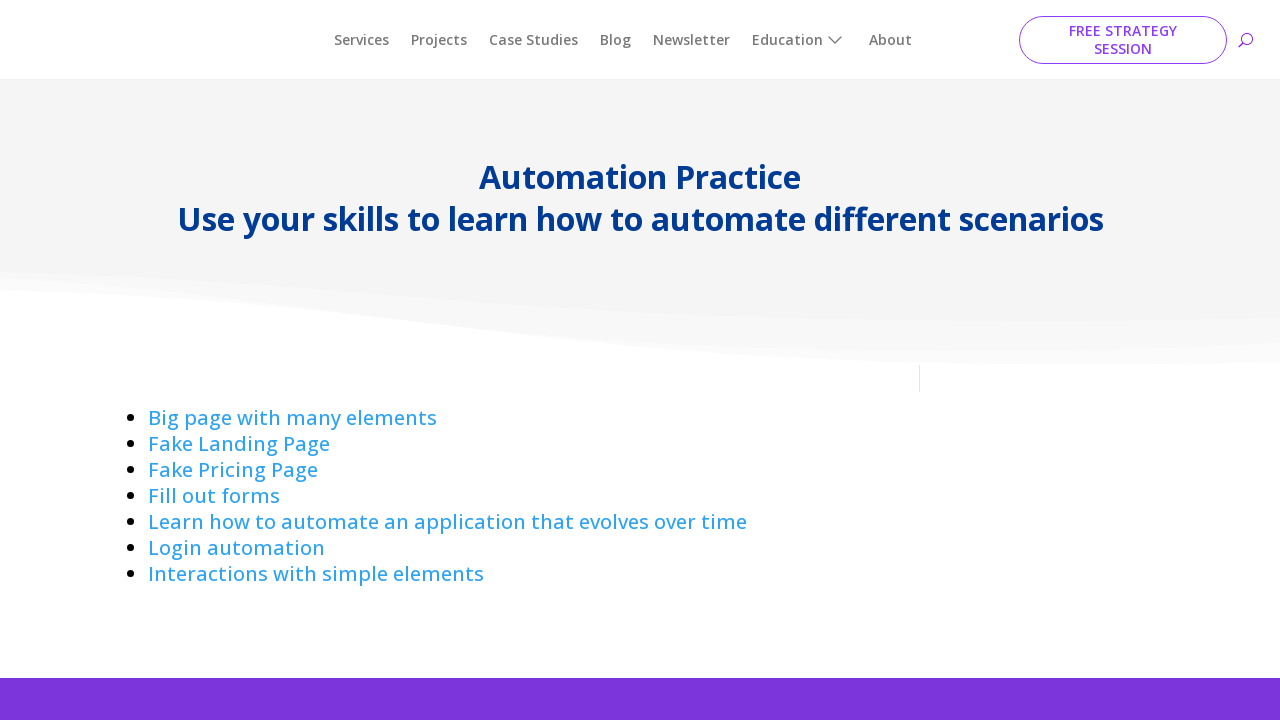